Tests file download functionality by clicking on a file link and verifying the download completes

Starting URL: http://the-internet.herokuapp.com/download

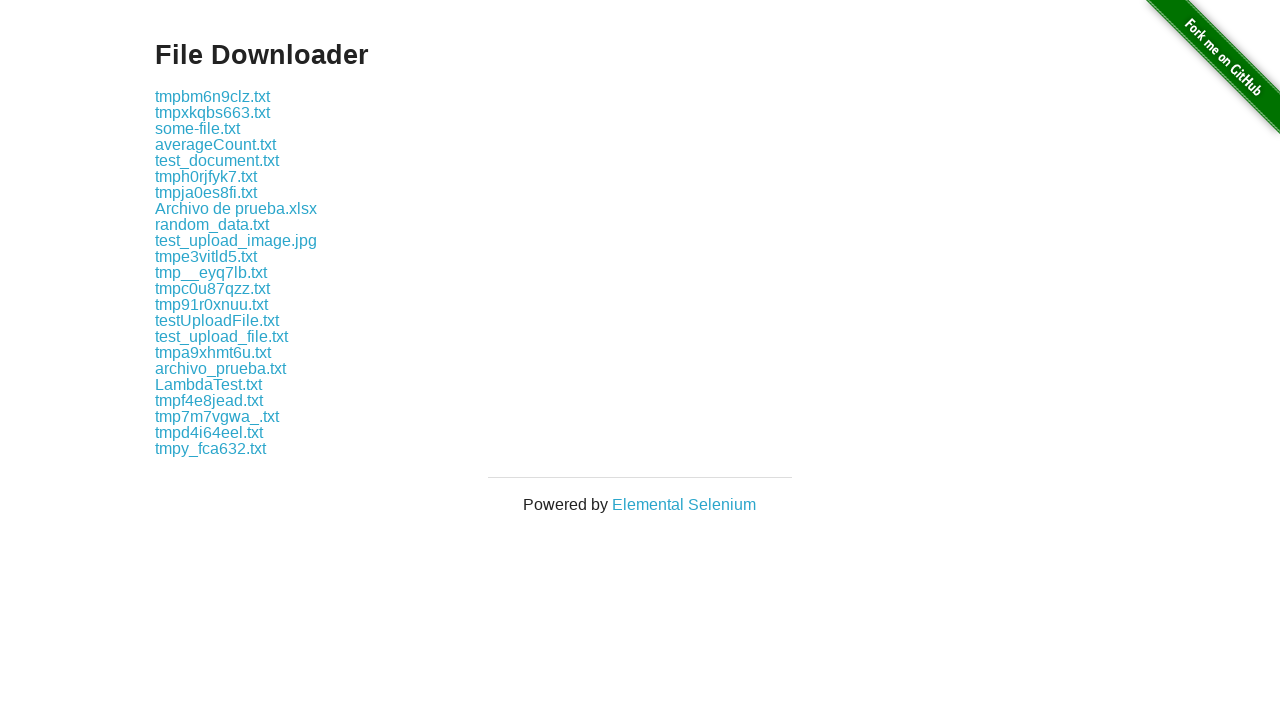

Clicked on file link 'some-file.txt' at (198, 128) on a:text('some-file.txt')
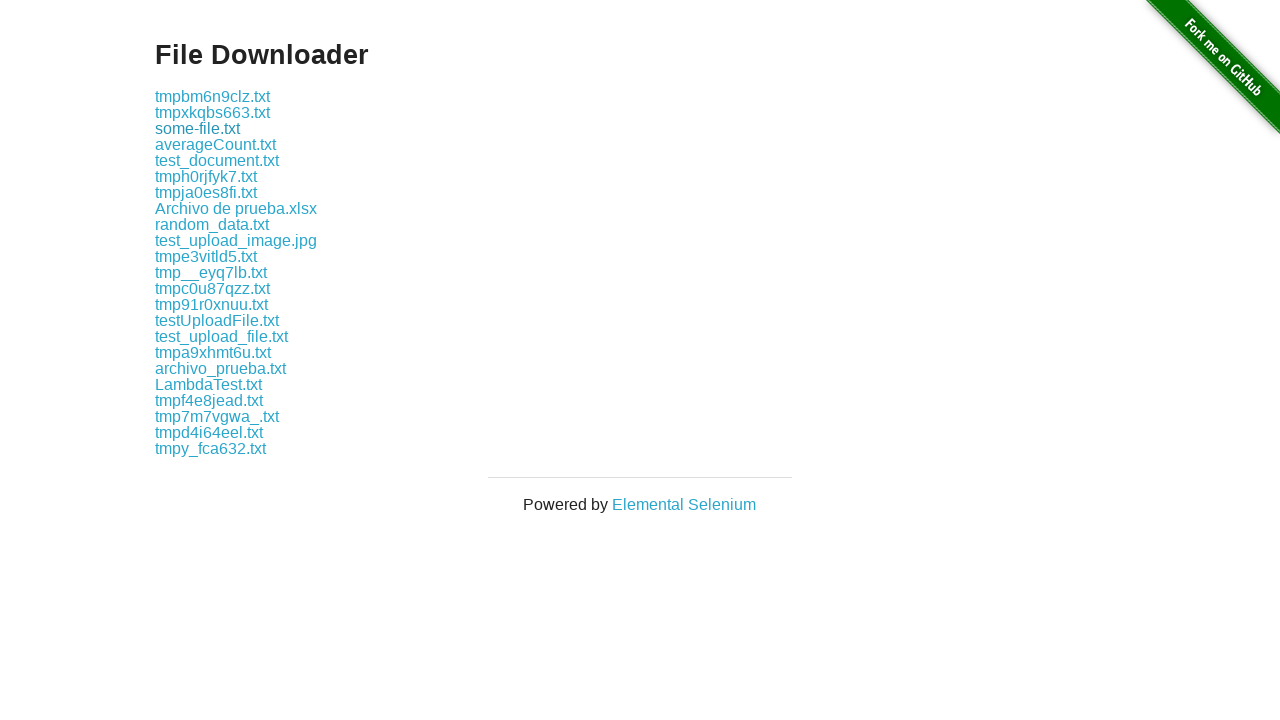

Clicked file link and waited for download to complete at (198, 128) on a:text('some-file.txt')
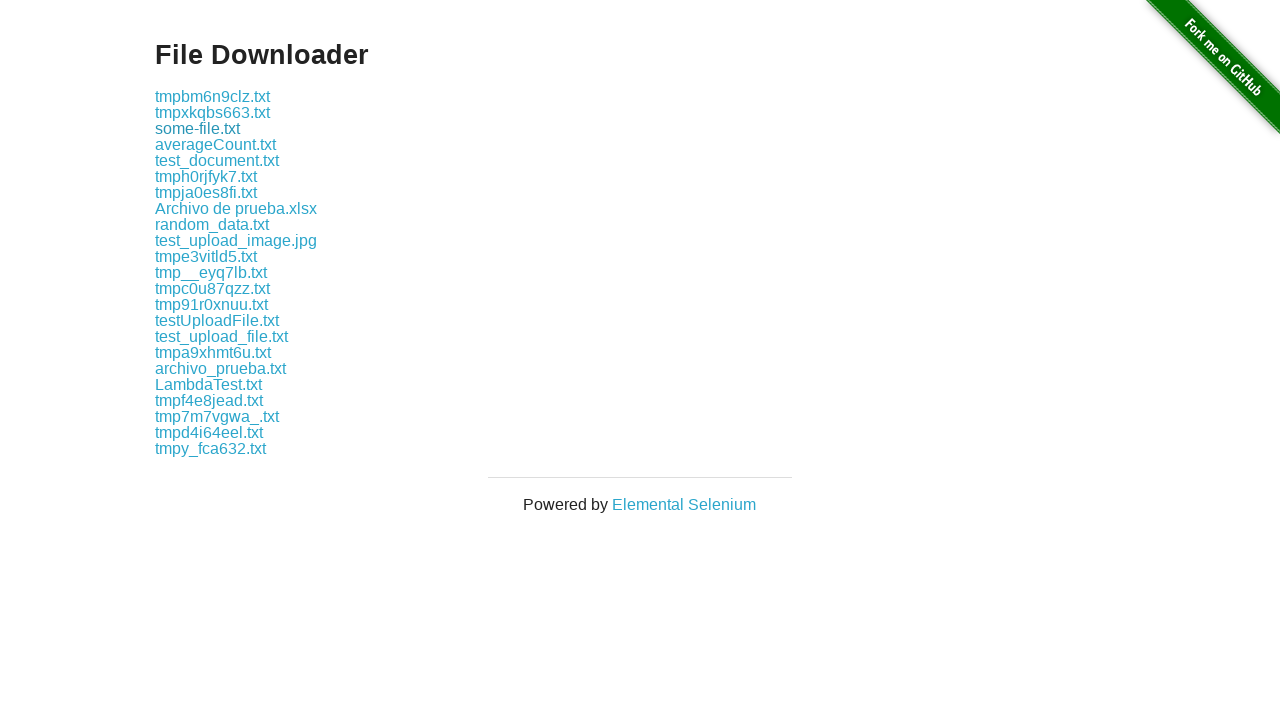

Download object retrieved from download event
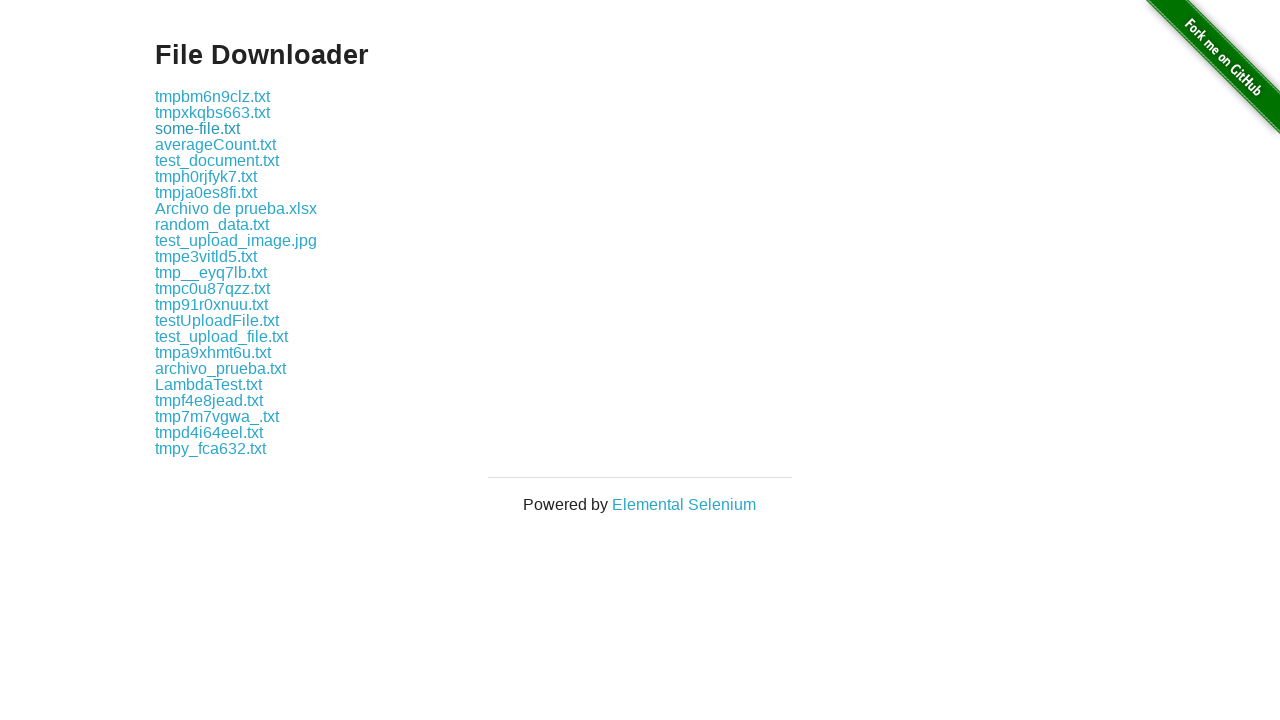

Verified download file exists at expected path
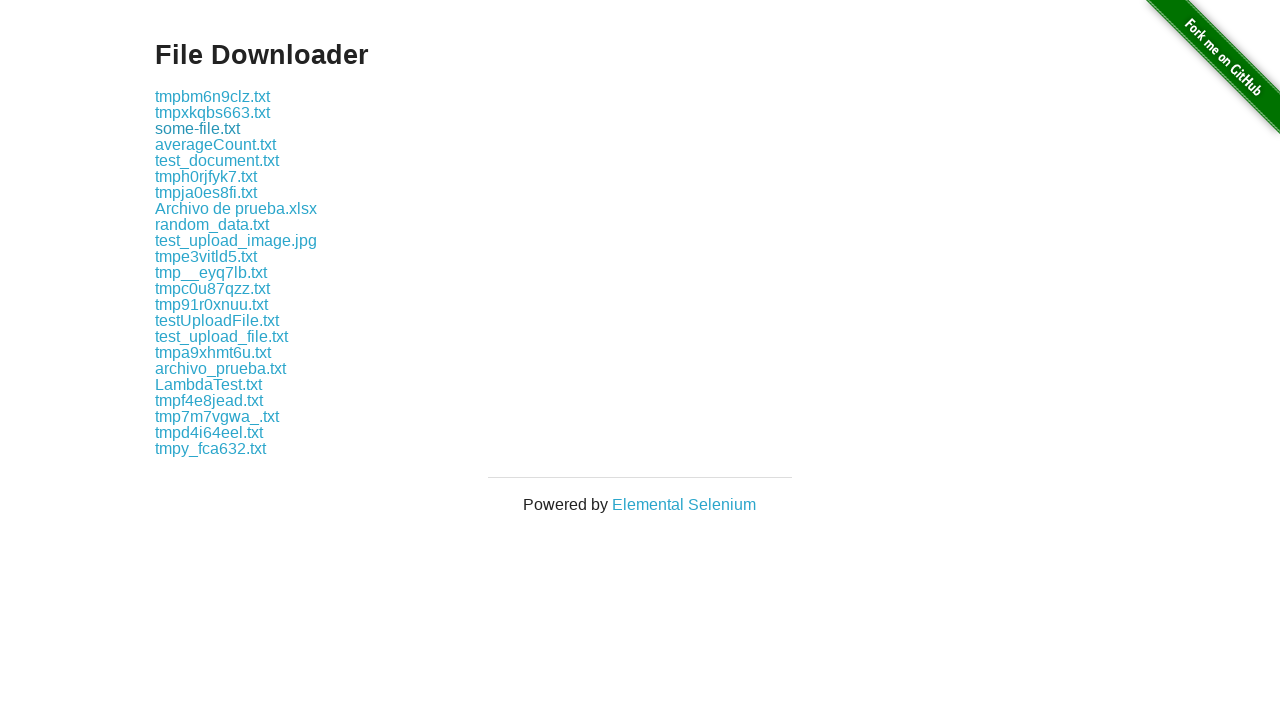

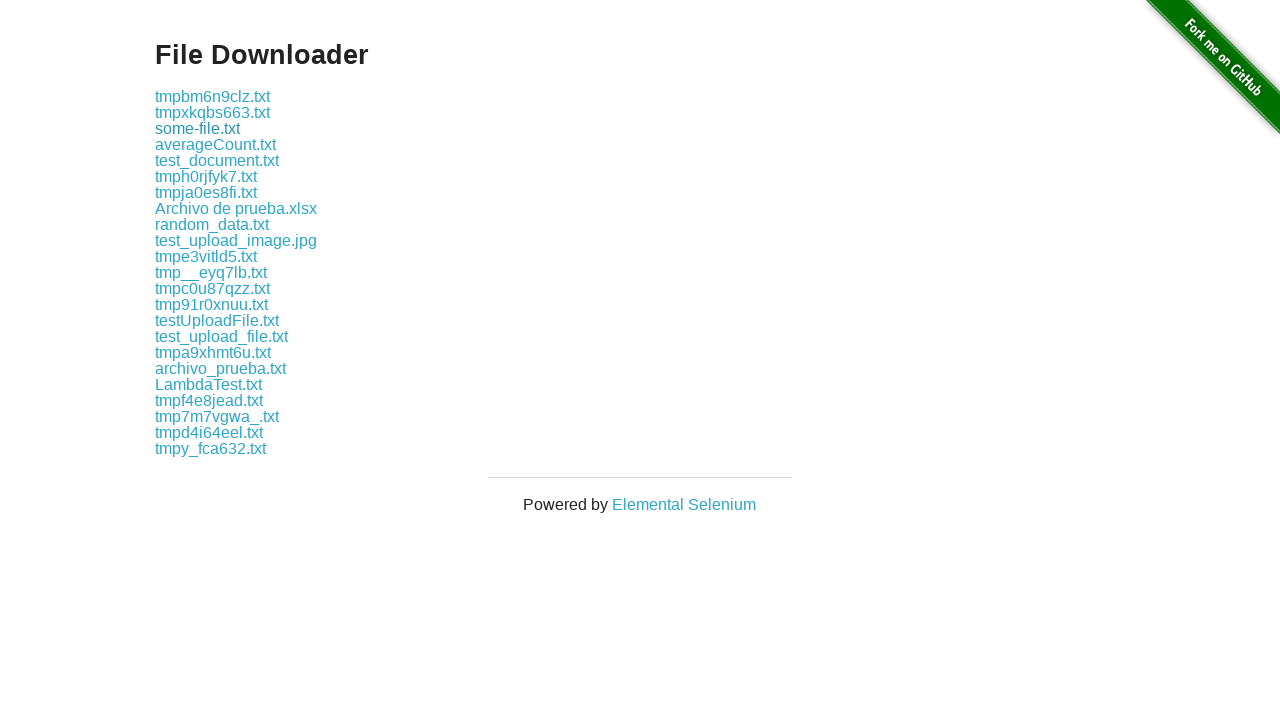